Tests navigation to languages starting with number 0 and verifies the count of language entries in the table

Starting URL: http://www.99-bottles-of-beer.net/

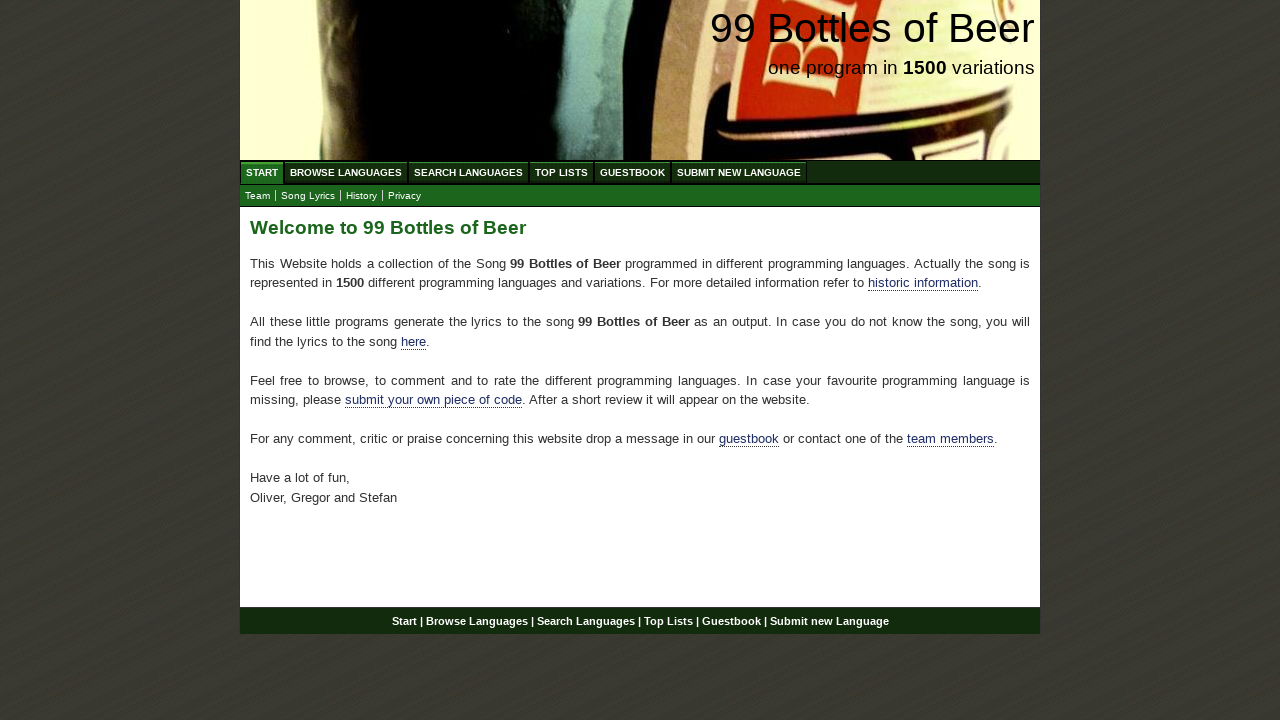

Clicked on 'Browse Languages' menu item at (346, 172) on xpath=//ul[@id='menu']/li/a[@href='/abc.html']
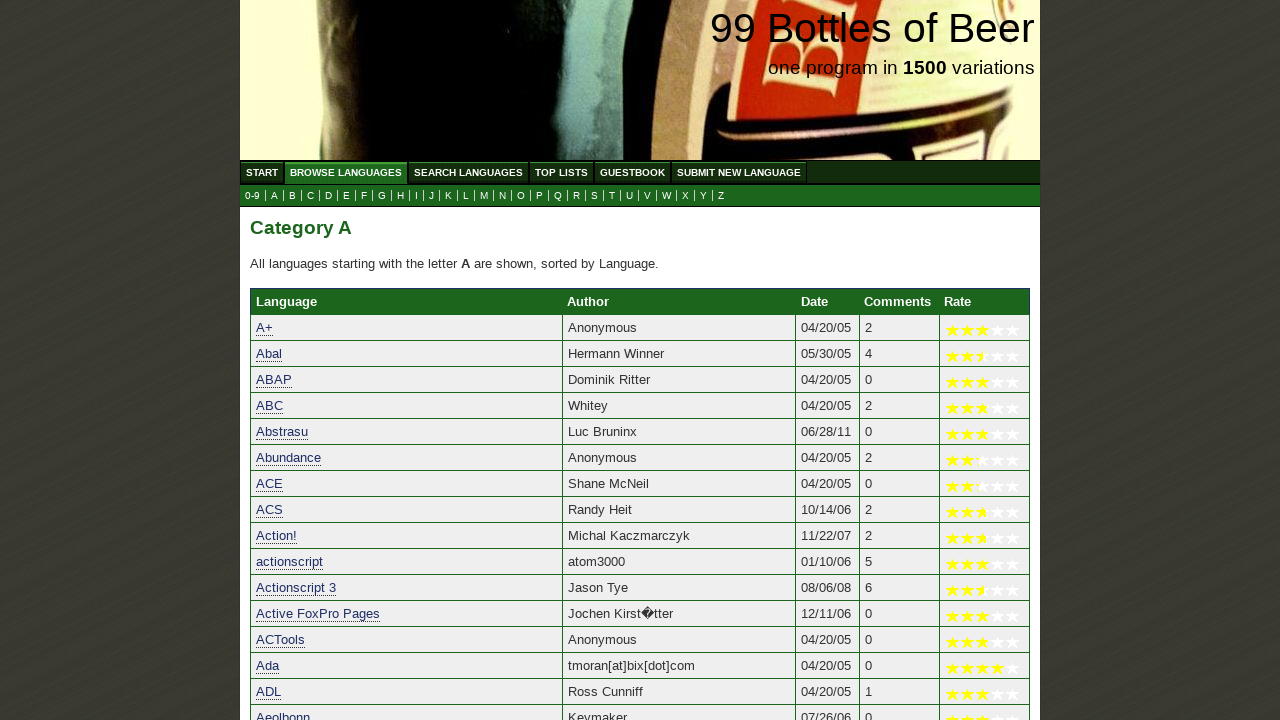

Clicked on '0' to view languages starting with numbers at (252, 196) on xpath=//a[@href='0.html']
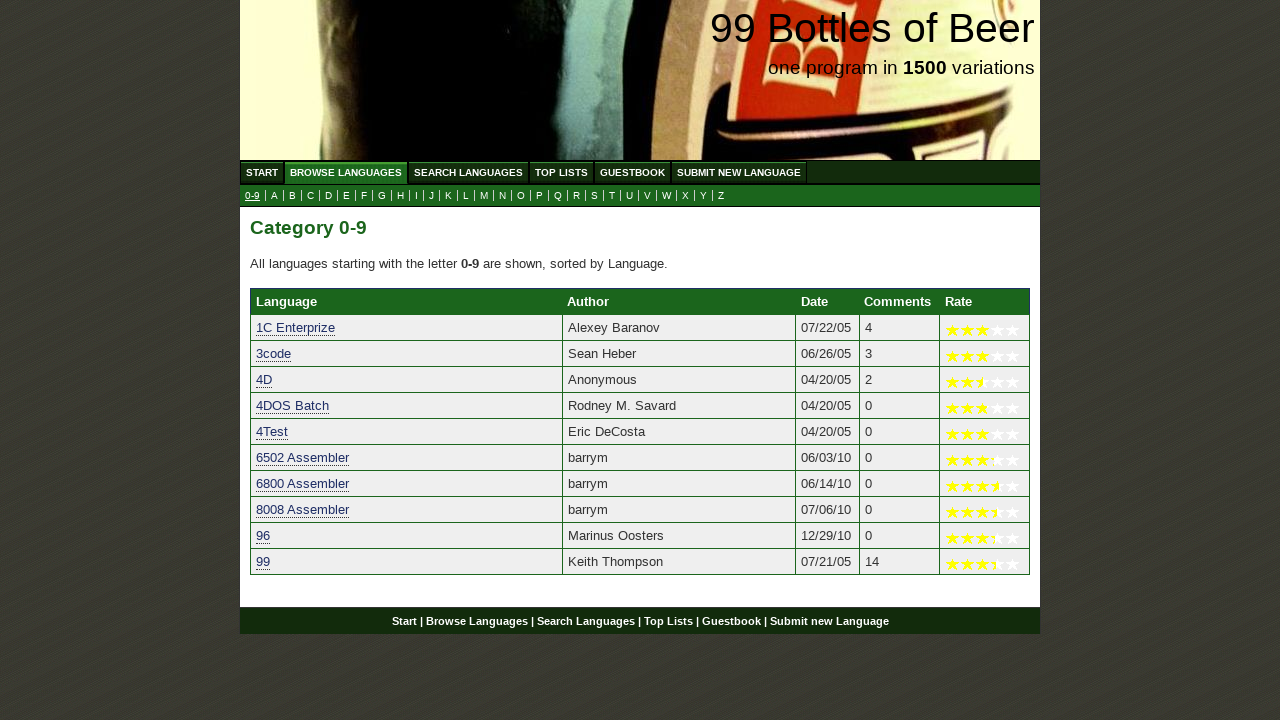

Waited for language table rows to load
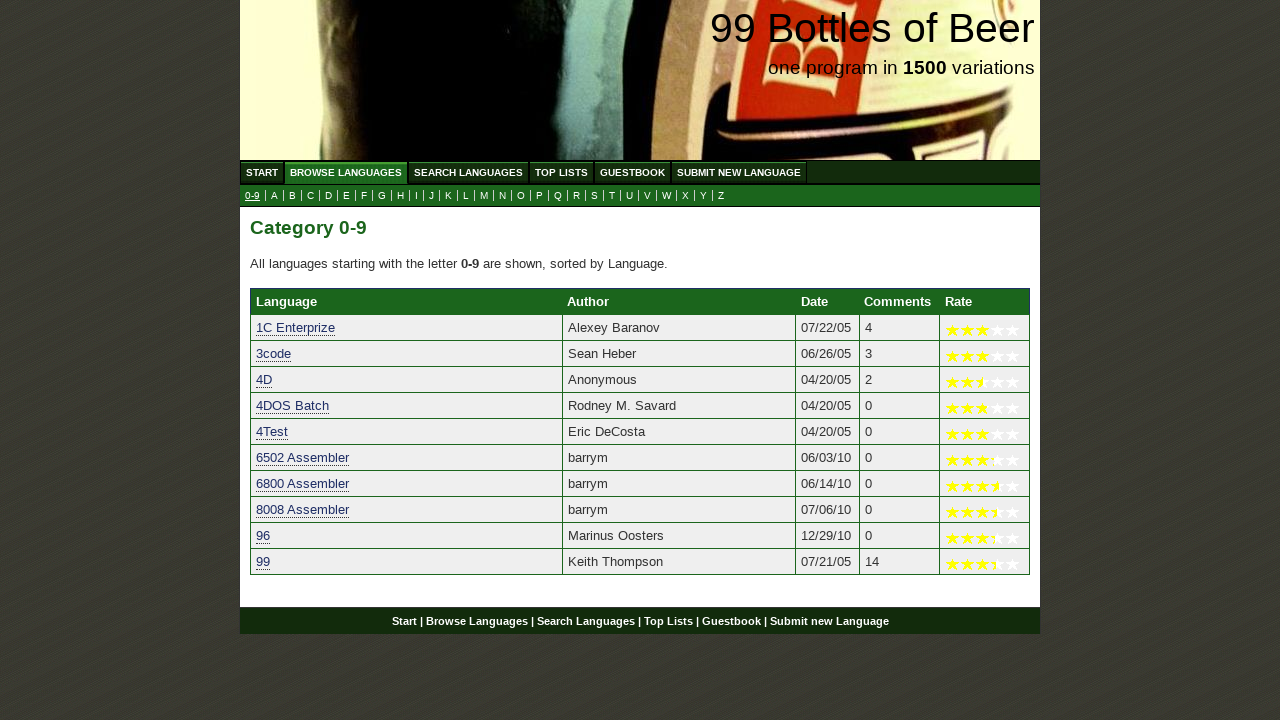

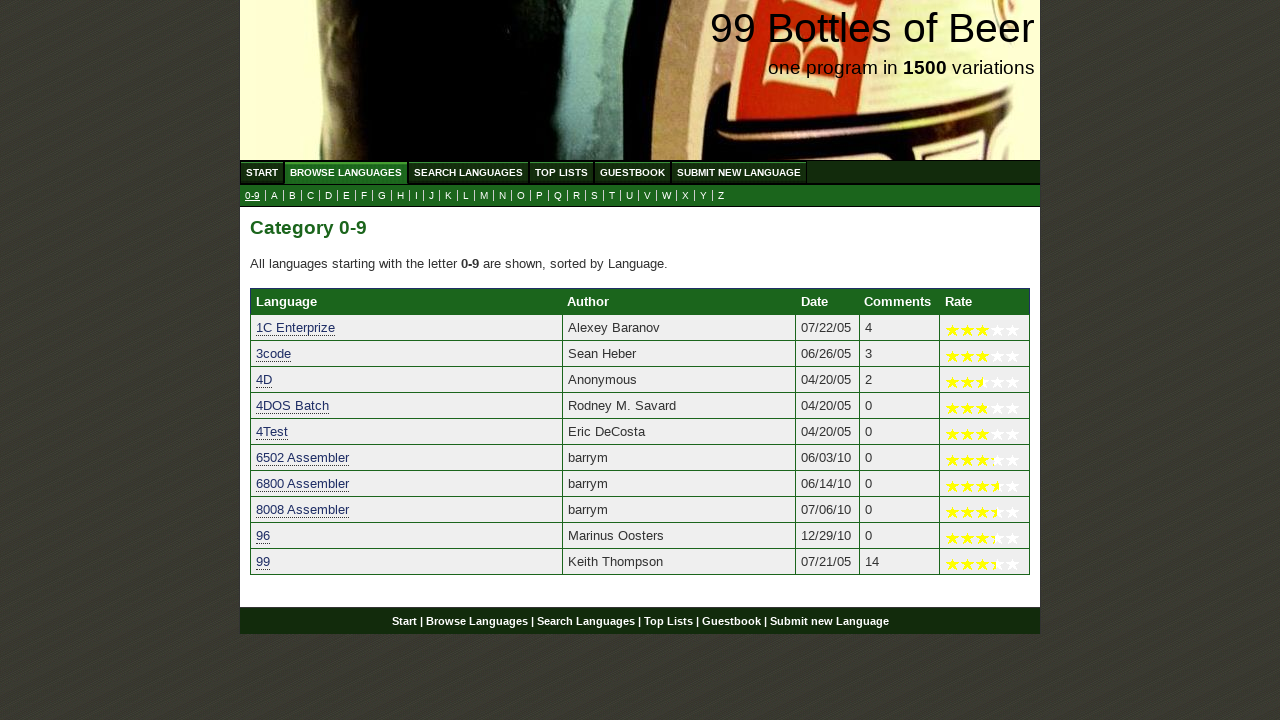